Tests text input functionality on a web form by entering text, verifying the value, then clearing the field

Starting URL: https://bonigarcia.dev/selenium-webdriver-java/web-form.html

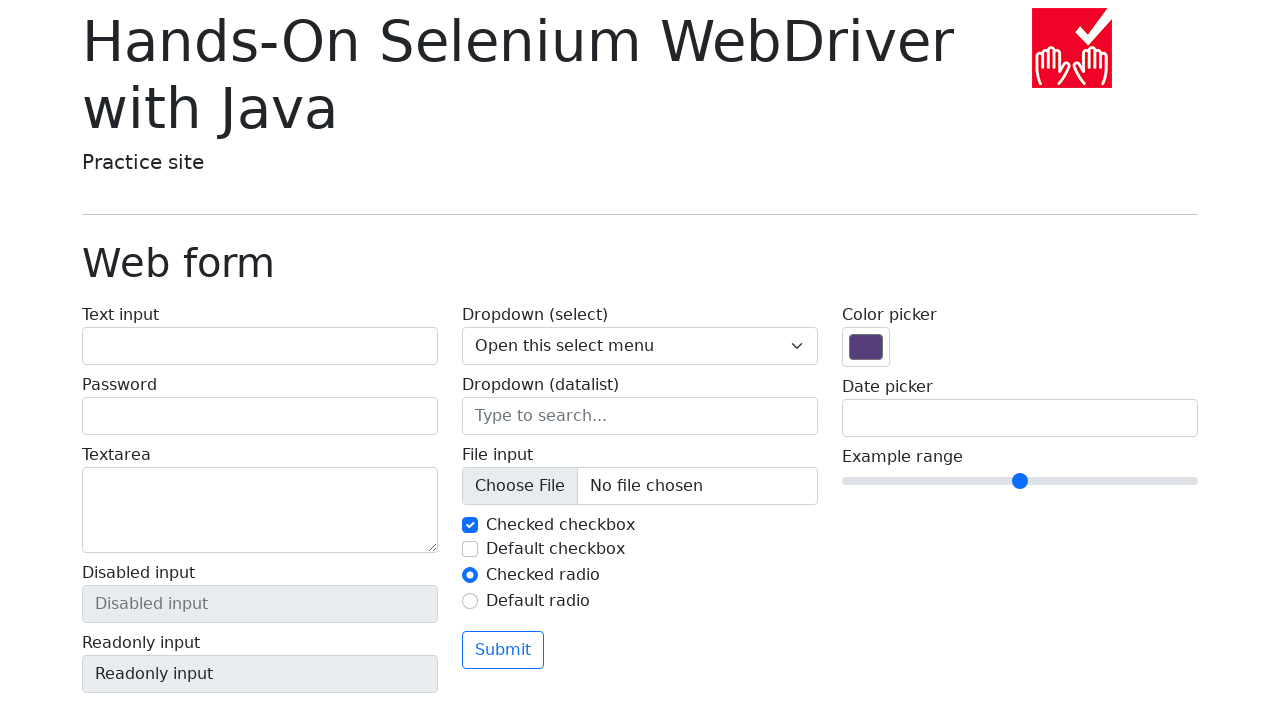

Navigated to web form page
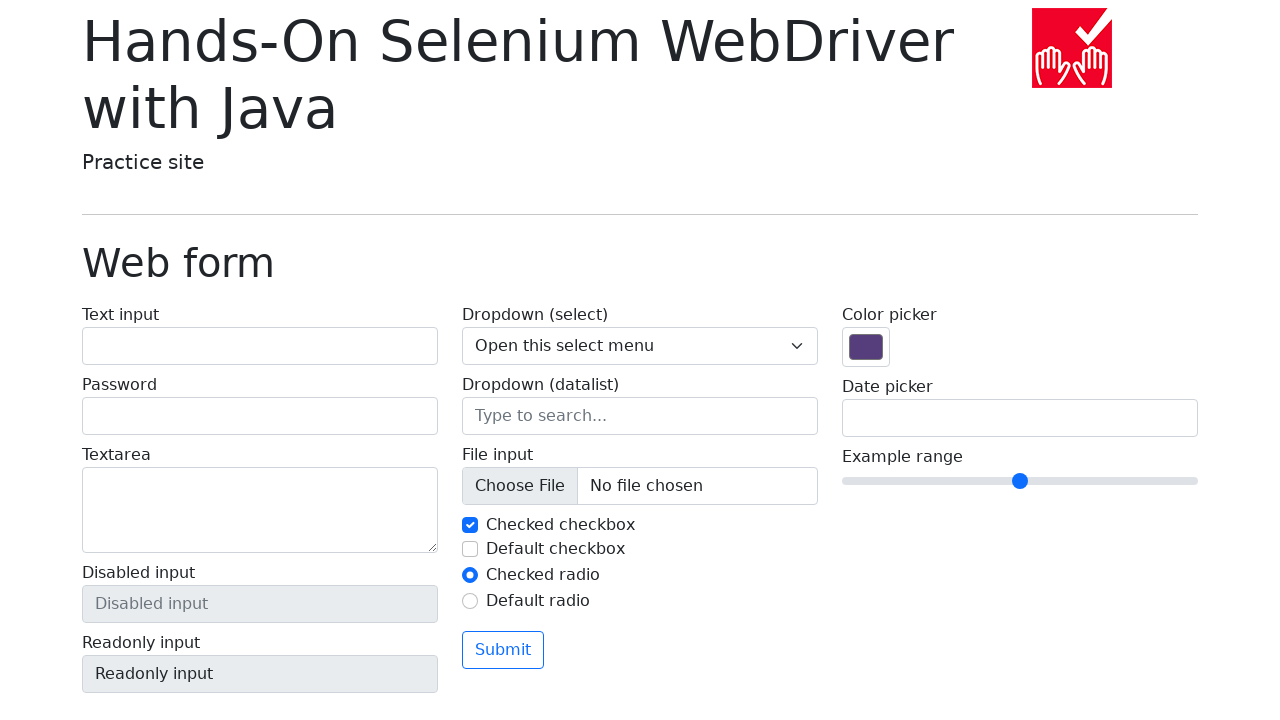

Entered 'Simple text' into the text input field on input[name='my-text']
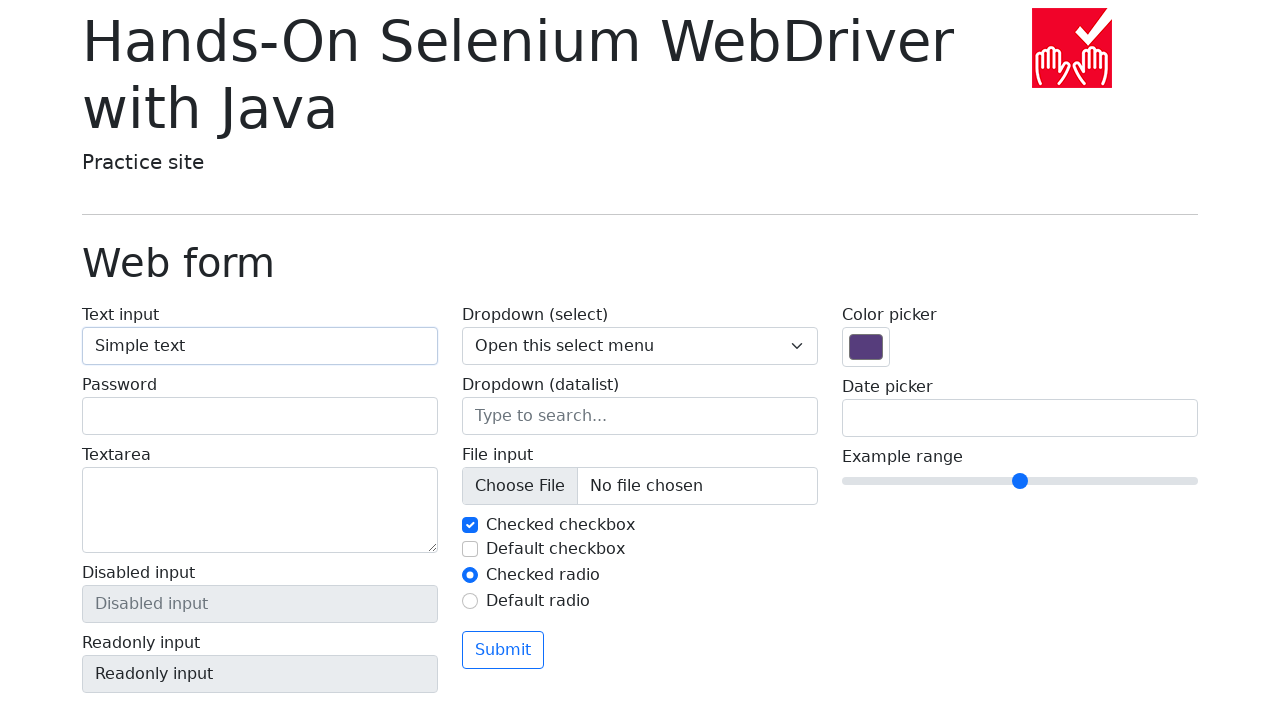

Verified text input field contains 'Simple text'
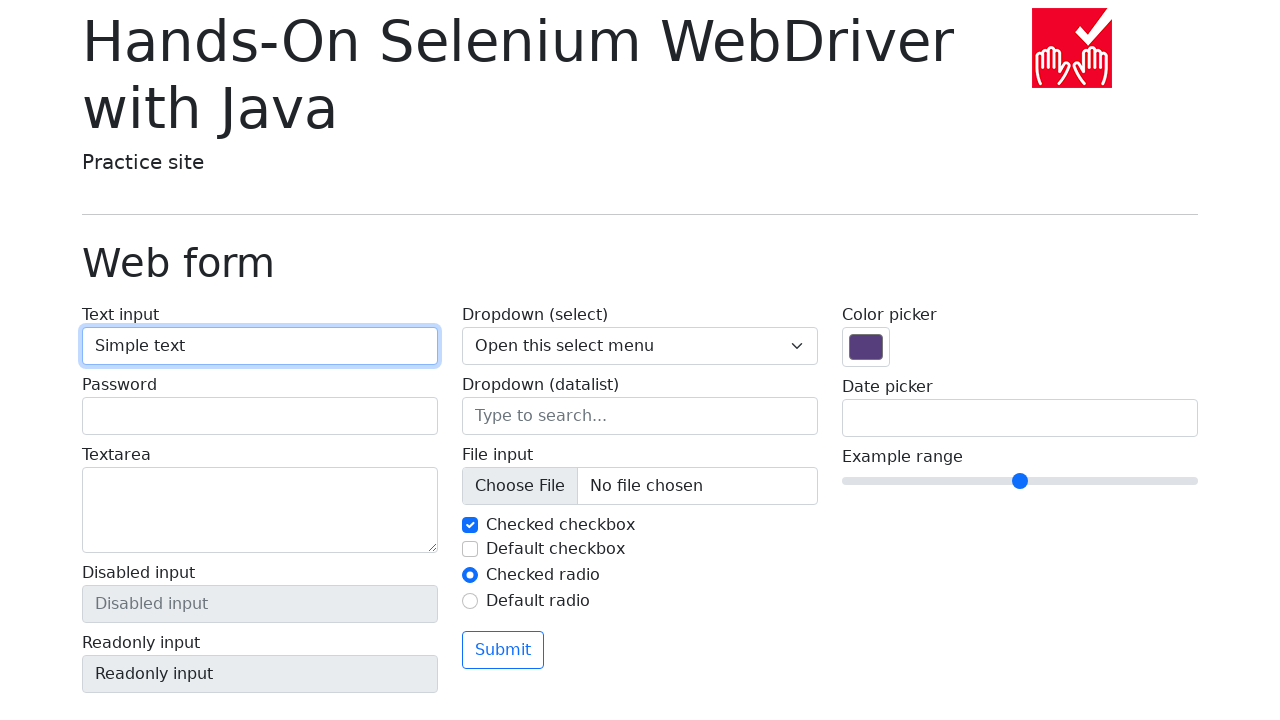

Cleared the text input field on input[name='my-text']
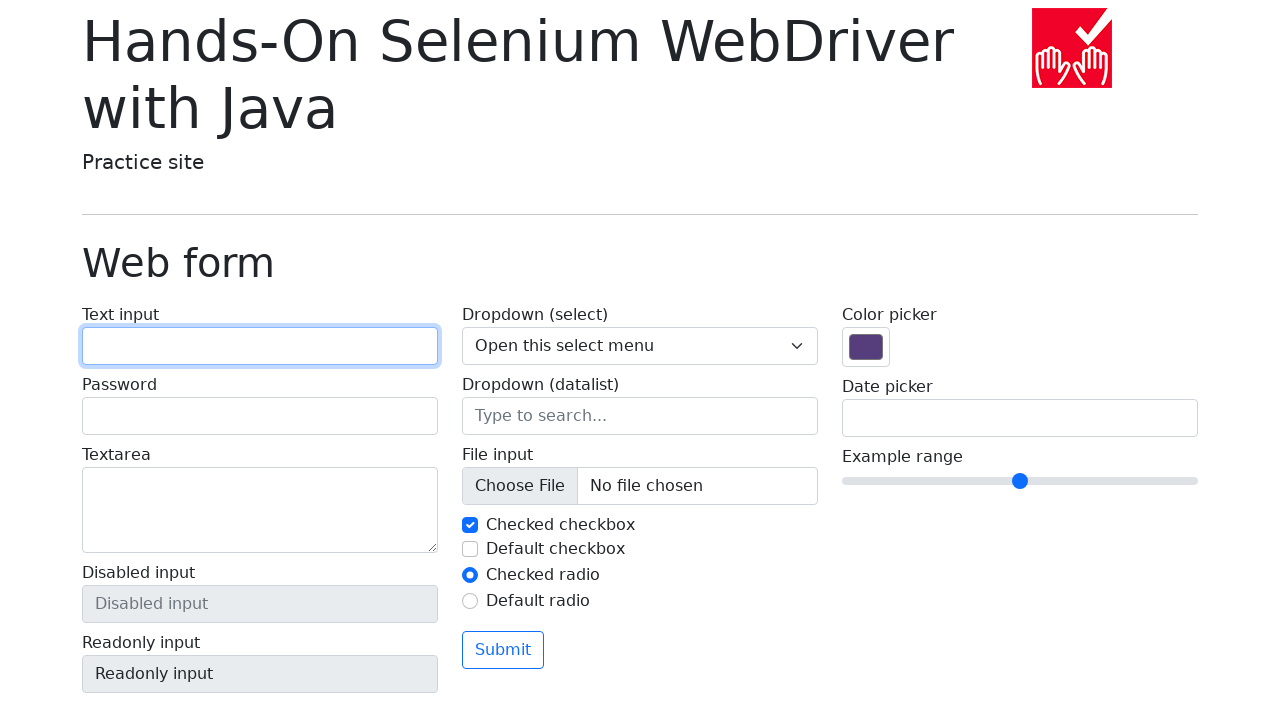

Verified text input field is now empty
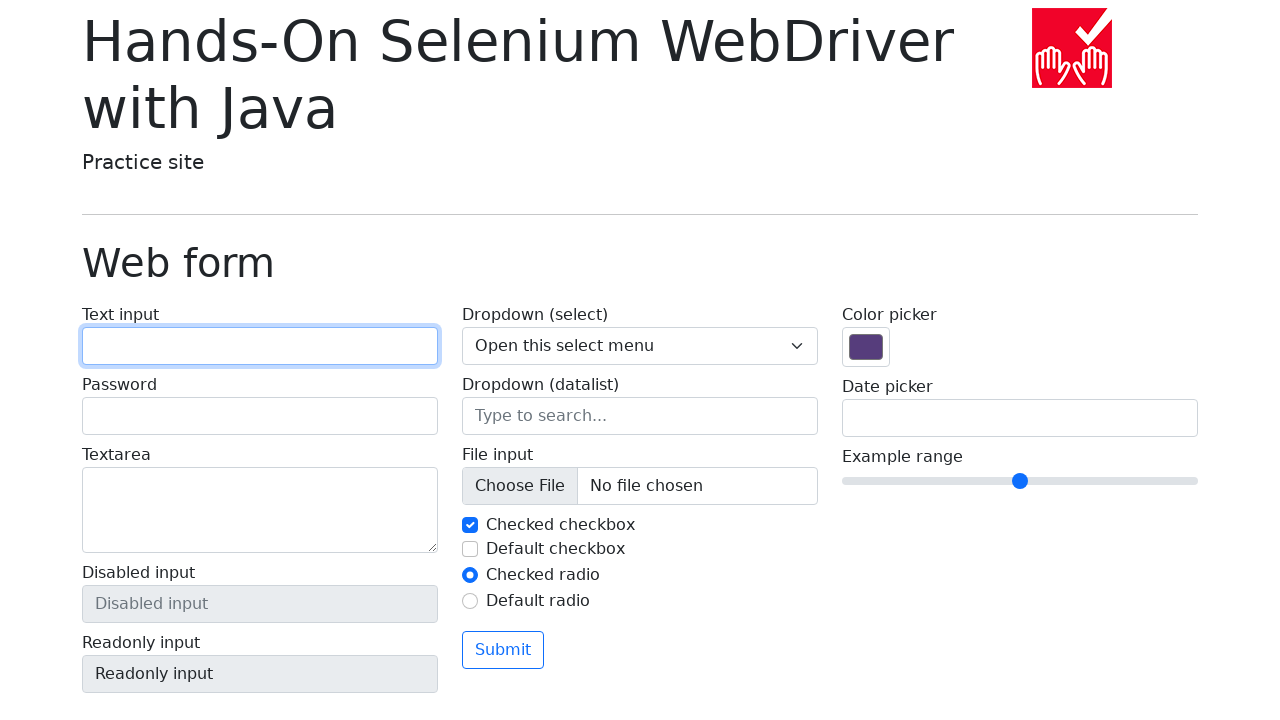

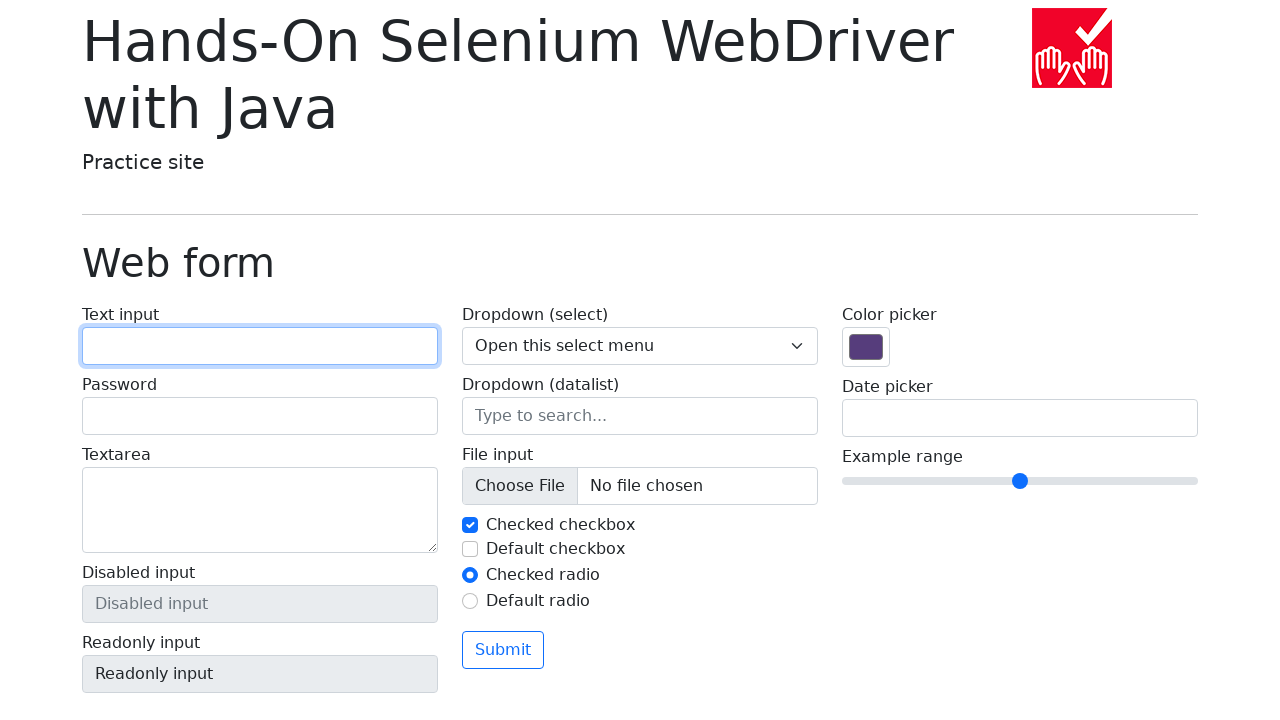